Tests clicking a button with a dynamic ID multiple times on the UI Test Automation Playground site to verify that elements with changing IDs can be reliably located and clicked.

Starting URL: http://uitestingplayground.com/dynamicid

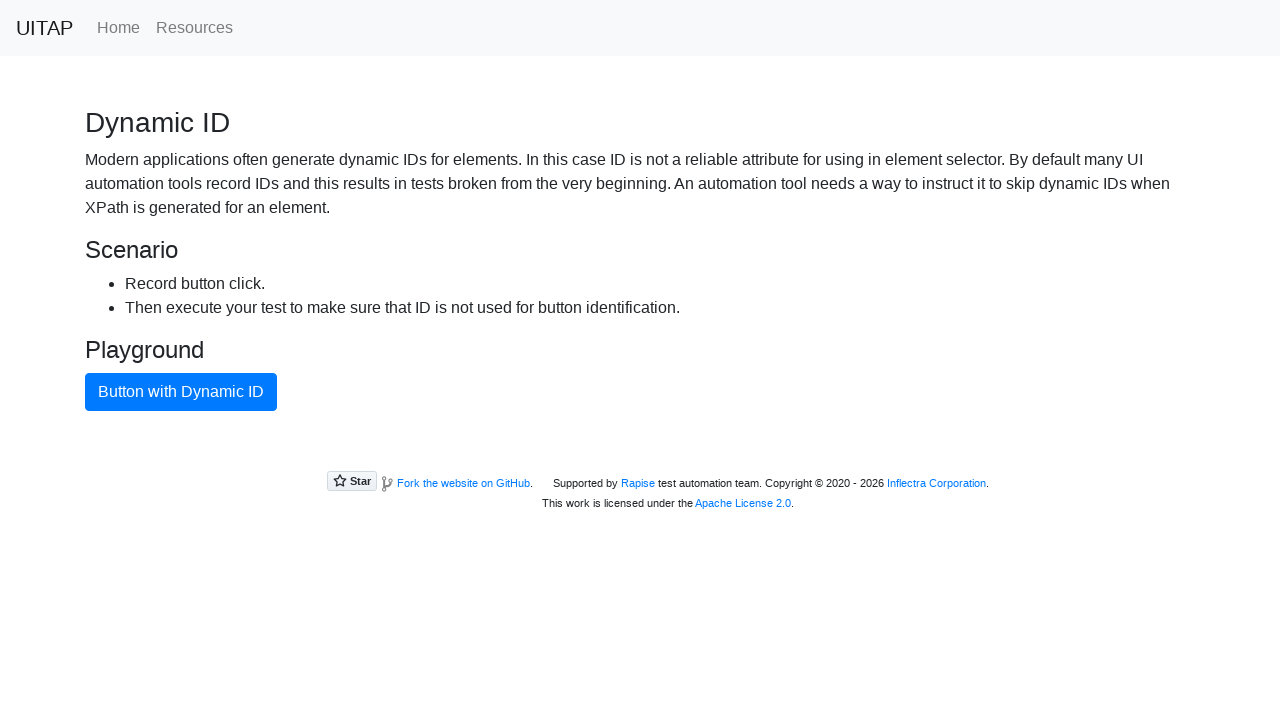

Clicked button with dynamic ID (attempt 1 of 3) at (181, 392) on xpath=//button[text()='Button with Dynamic ID']
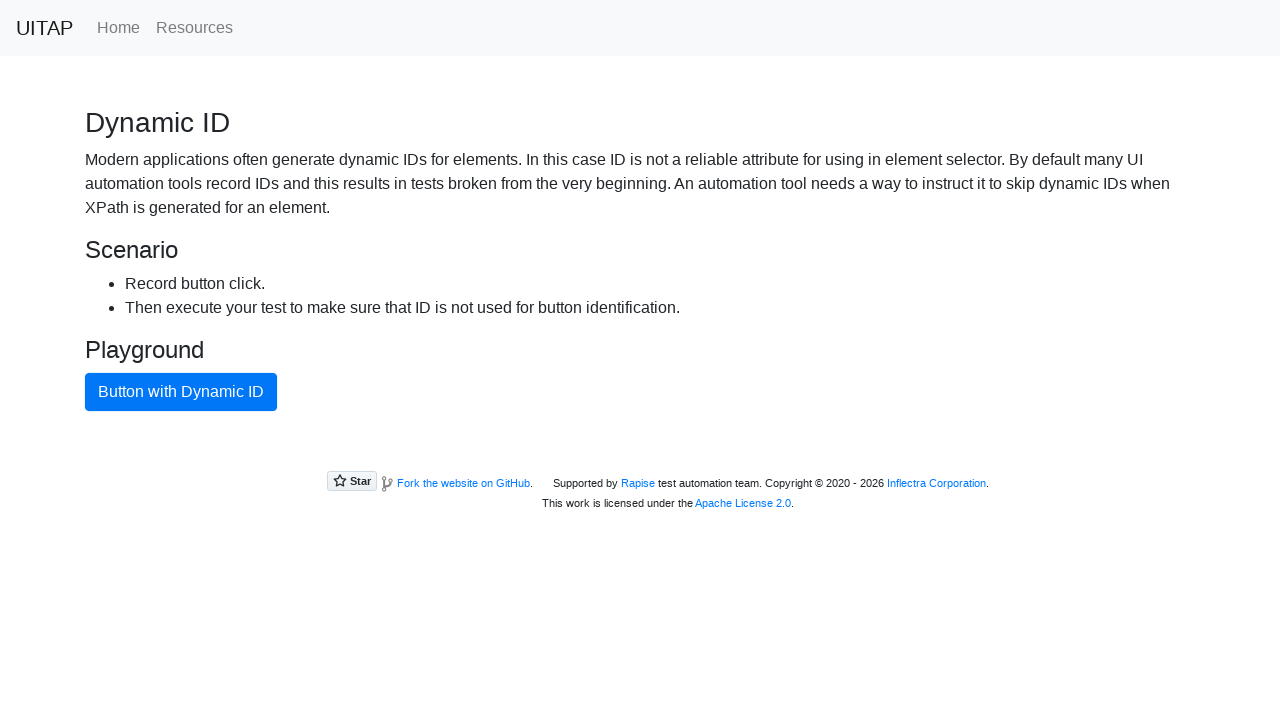

Waited 2 seconds after click 1
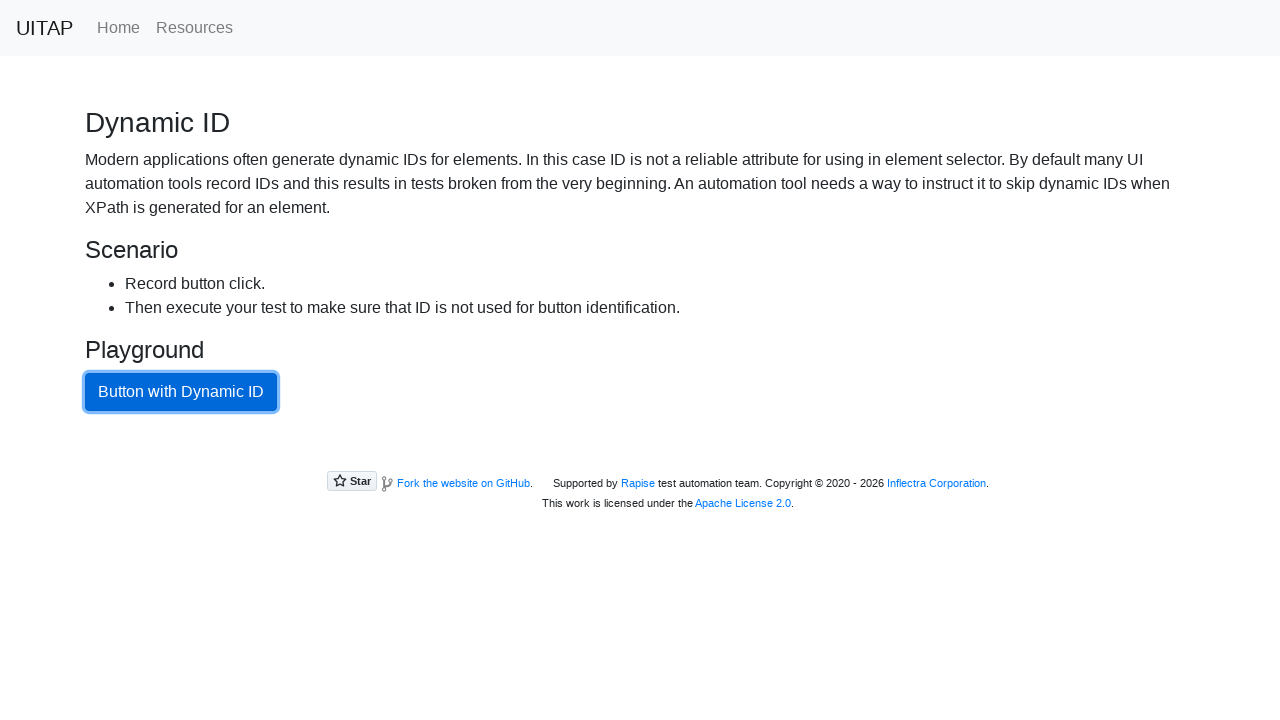

Clicked button with dynamic ID (attempt 2 of 3) at (181, 392) on xpath=//button[text()='Button with Dynamic ID']
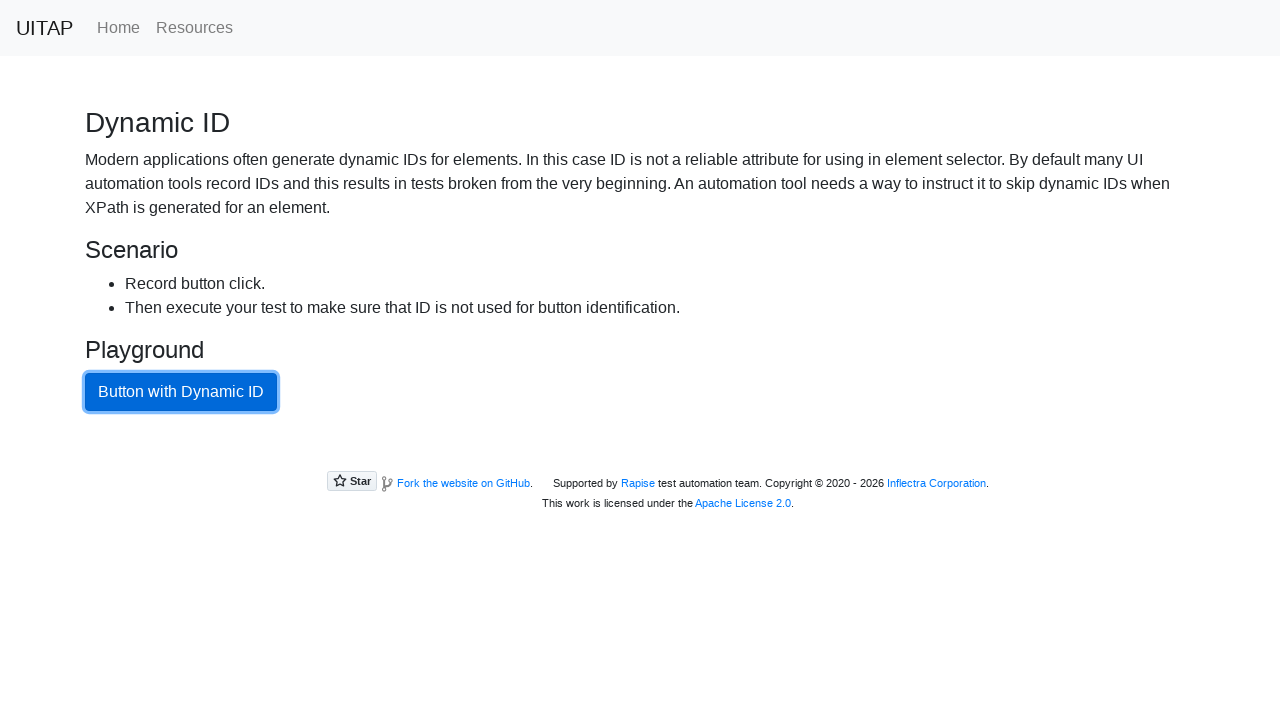

Waited 2 seconds after click 2
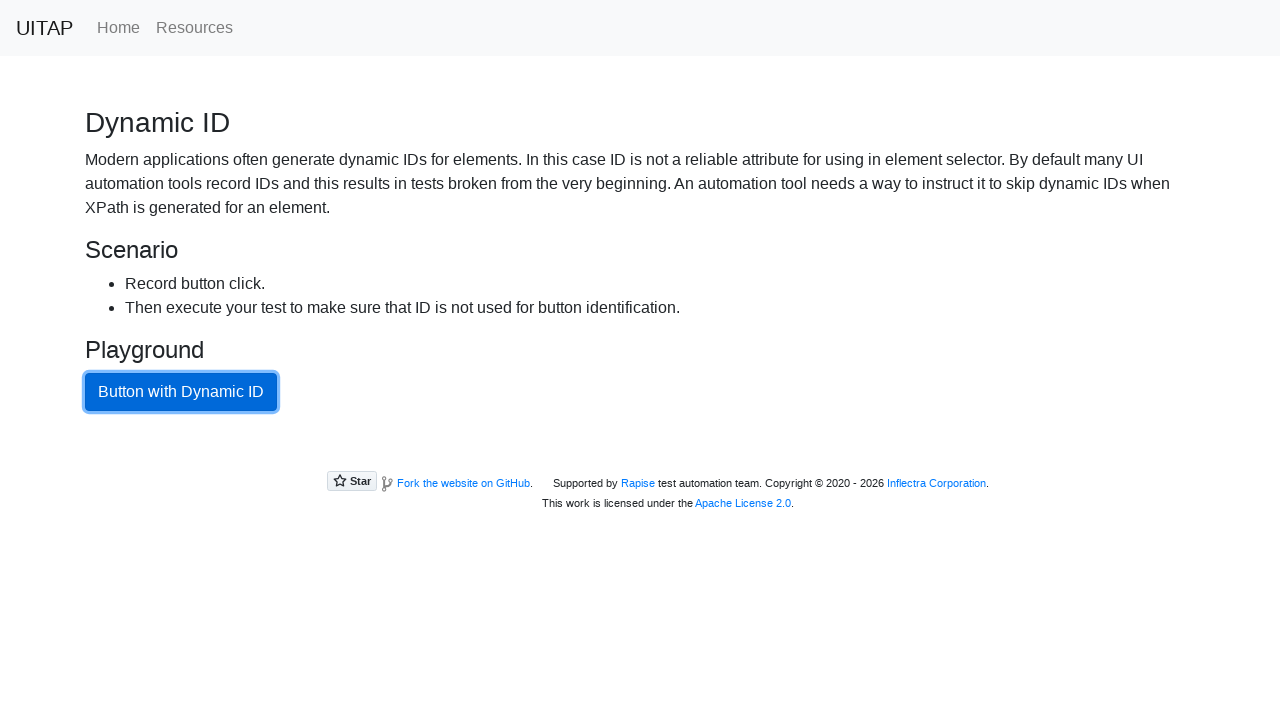

Clicked button with dynamic ID (attempt 3 of 3) at (181, 392) on xpath=//button[text()='Button with Dynamic ID']
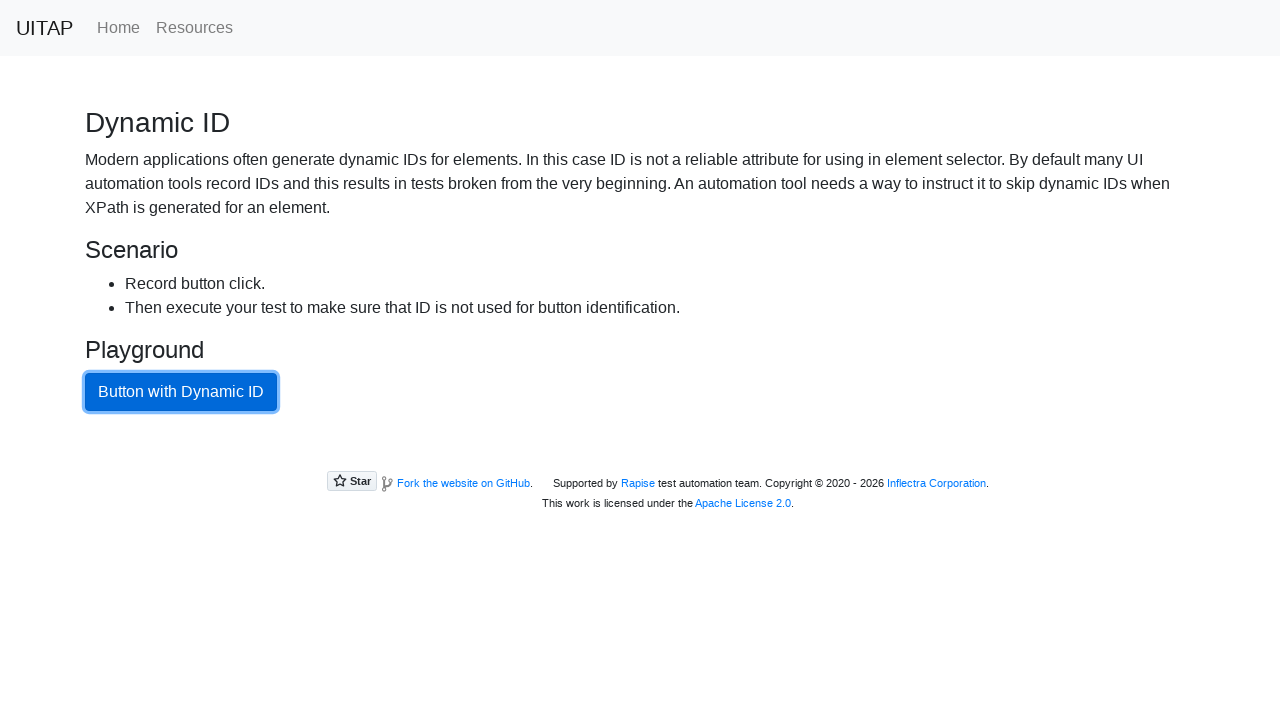

Waited 2 seconds after click 3
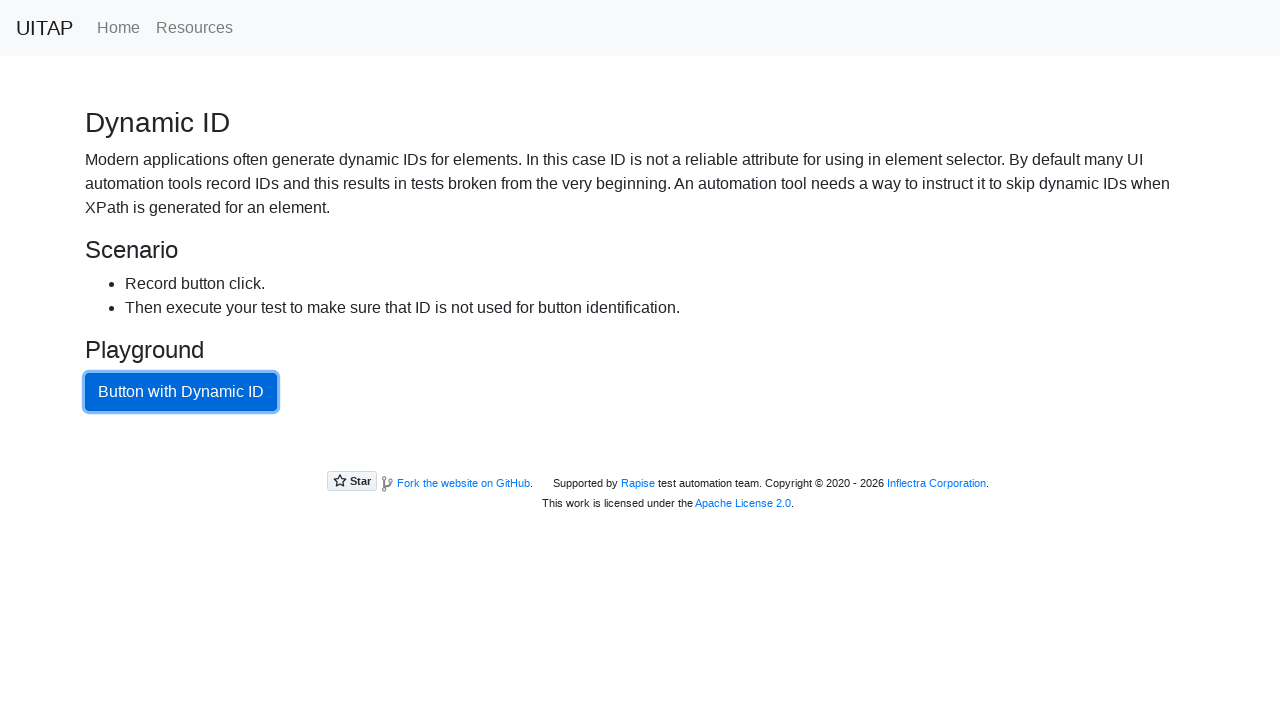

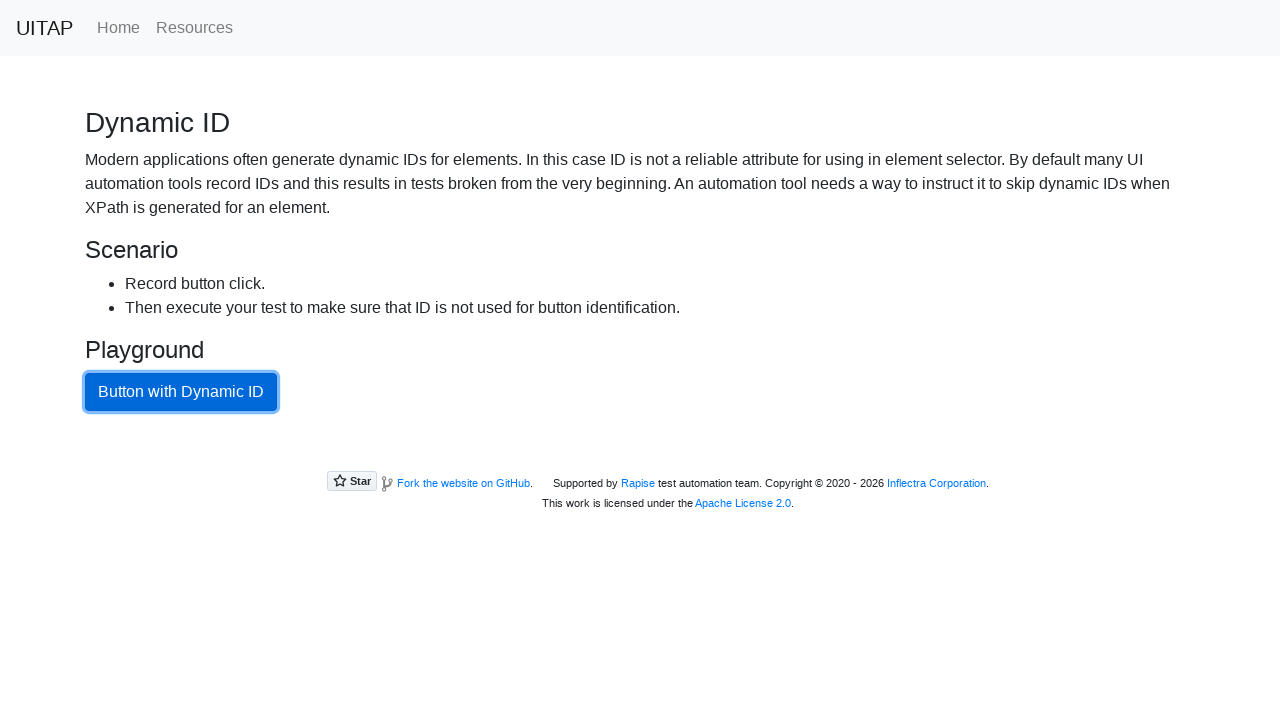